Tests text input functionality by entering a name in an input field and clicking a button to update its text label

Starting URL: http://uitestingplayground.com/textinput

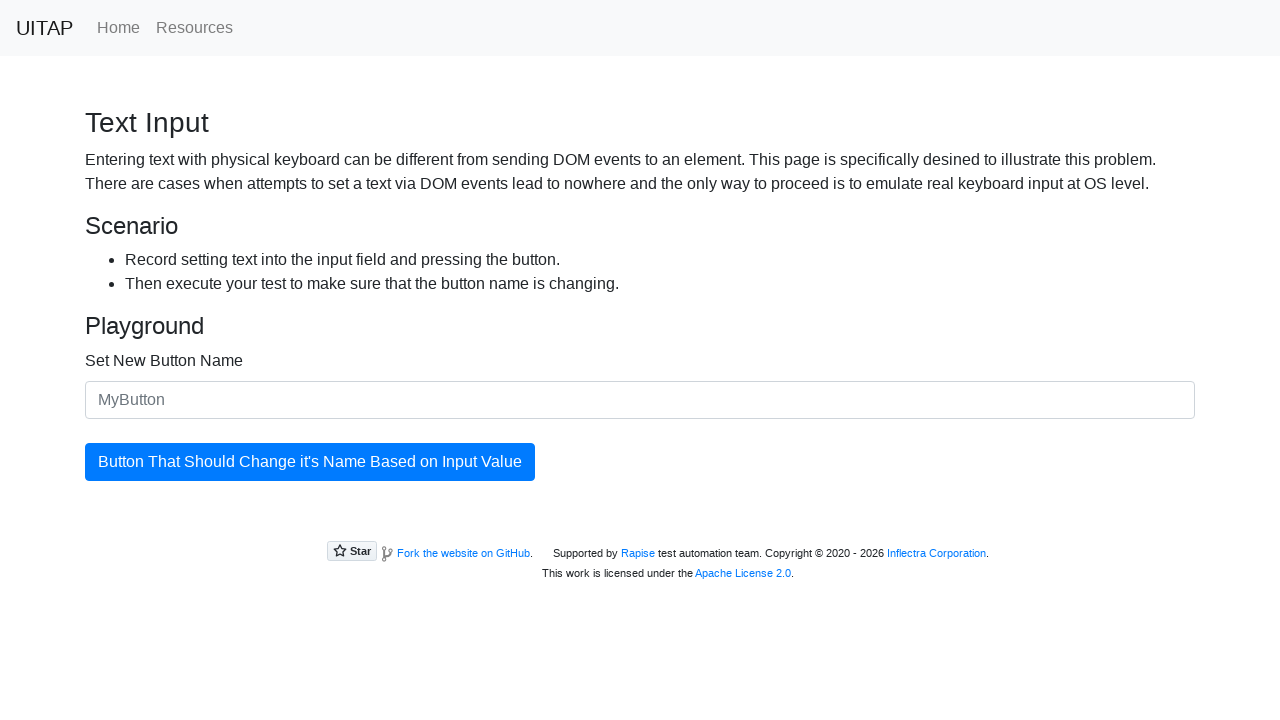

Navigated to text input test page
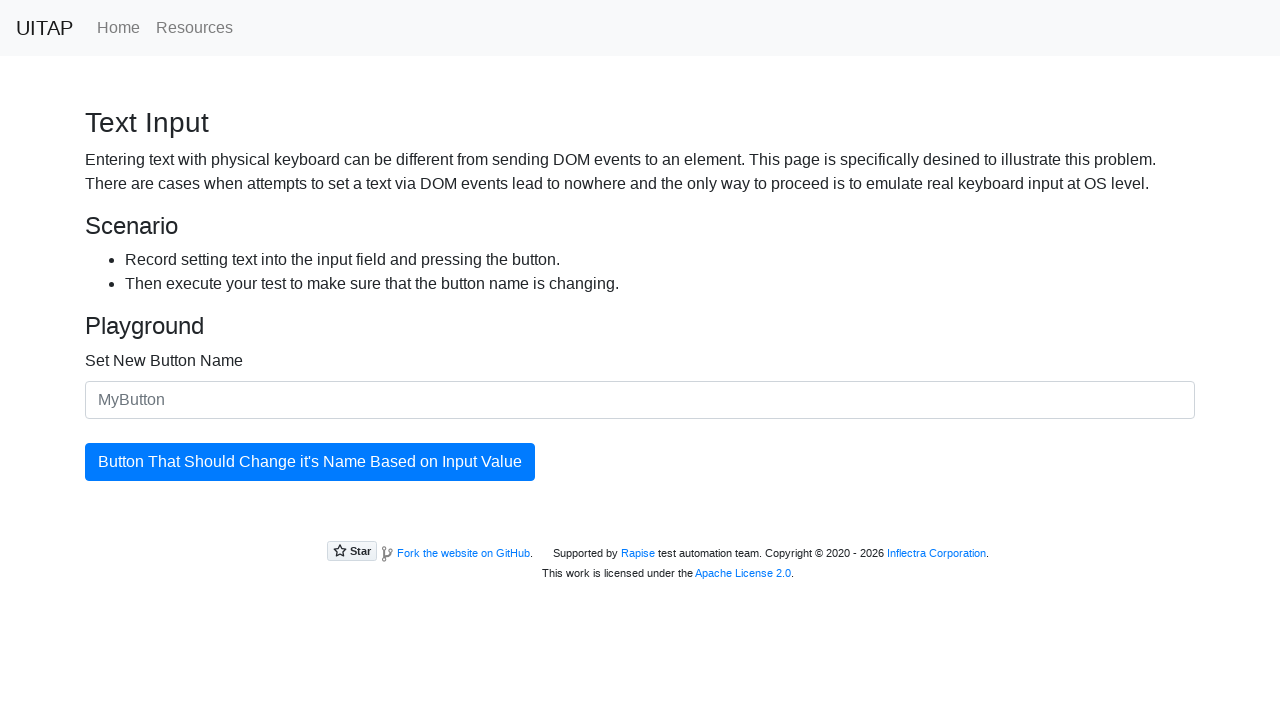

Entered 'SkyPro' into the name input field on #newButtonName
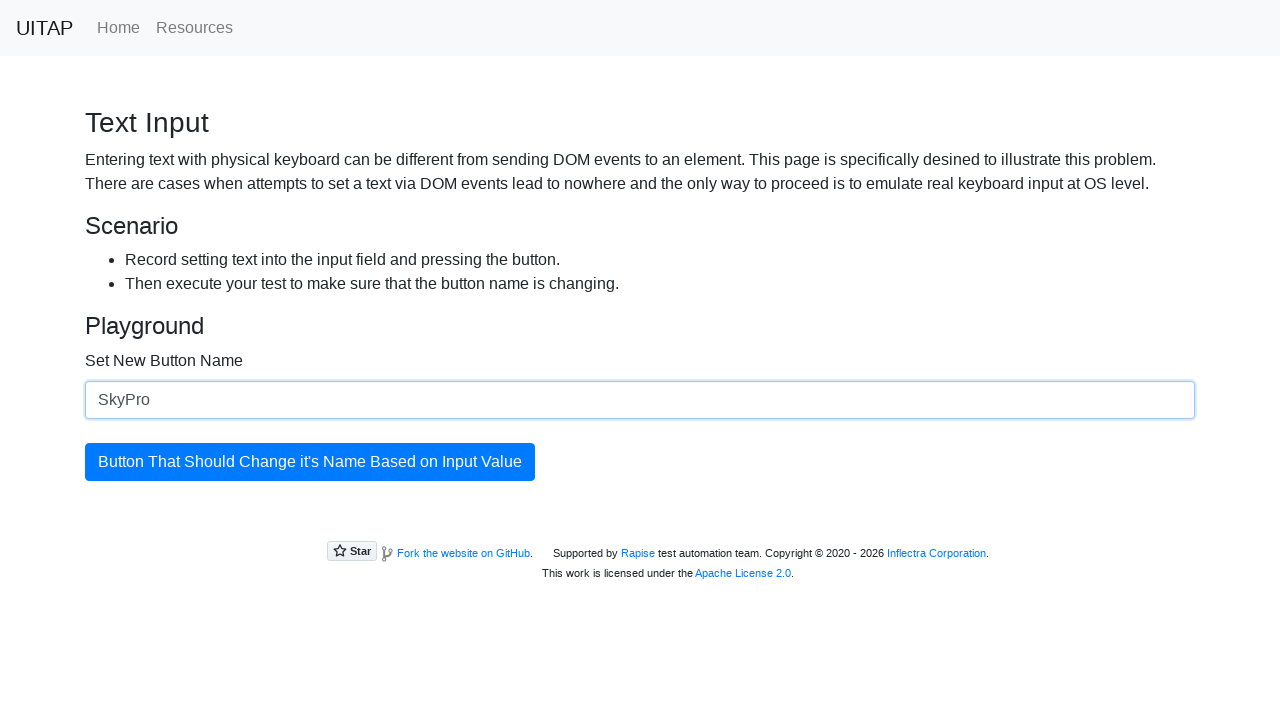

Clicked the update button at (310, 462) on #updatingButton
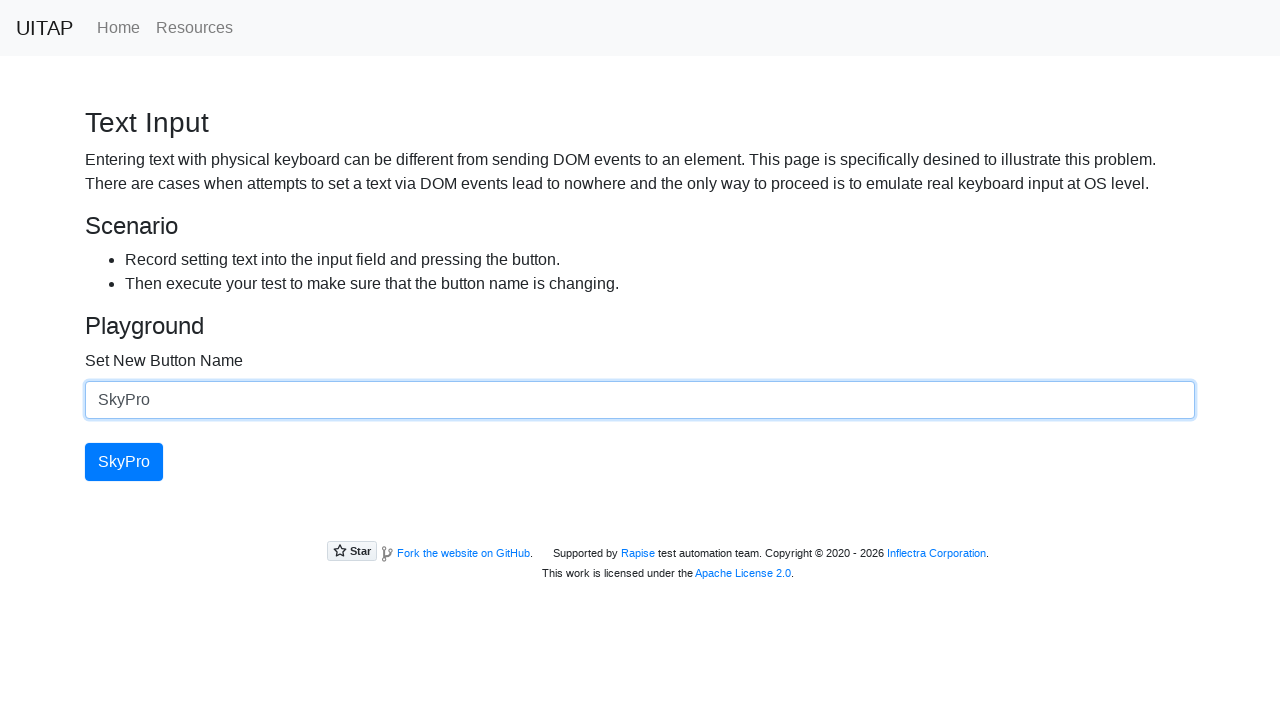

Verified button text updated to 'SkyPro'
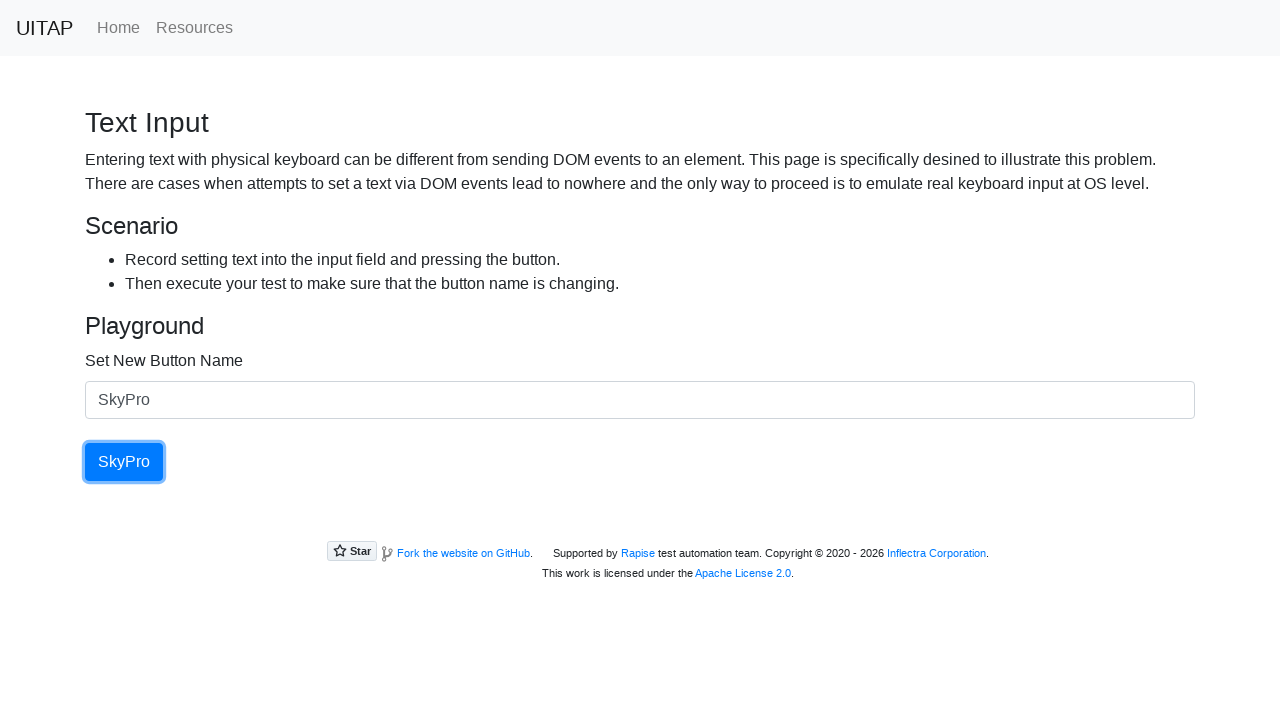

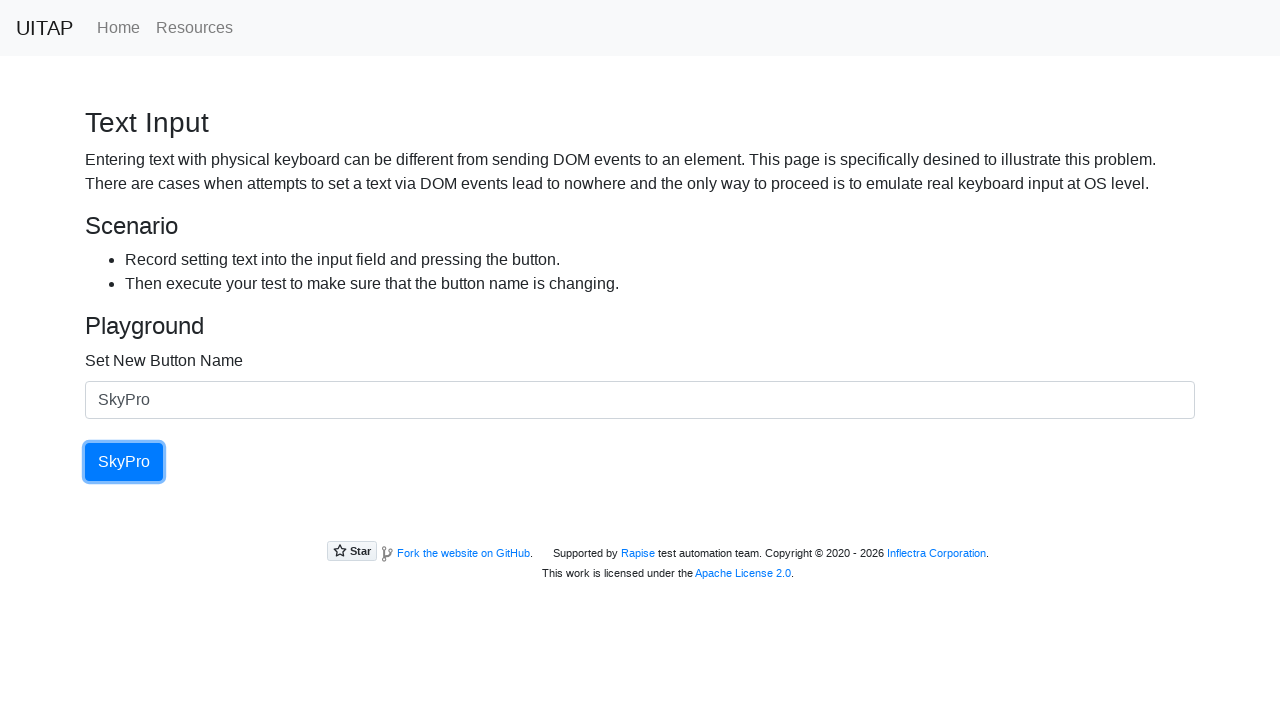